Tests a text input task by filling a textarea with the answer "get()" and clicking the submit button to verify the solution.

Starting URL: https://suninjuly.github.io/text_input_task.html

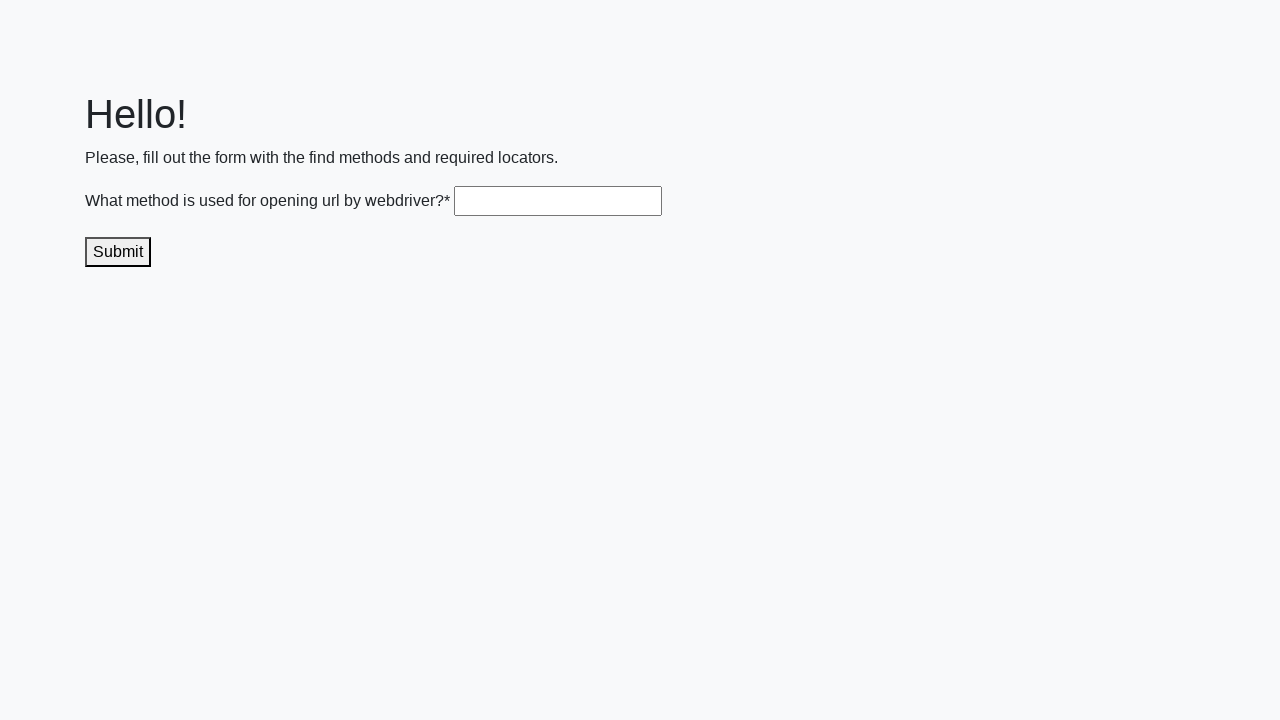

Filled textarea with answer 'get()' on .textarea
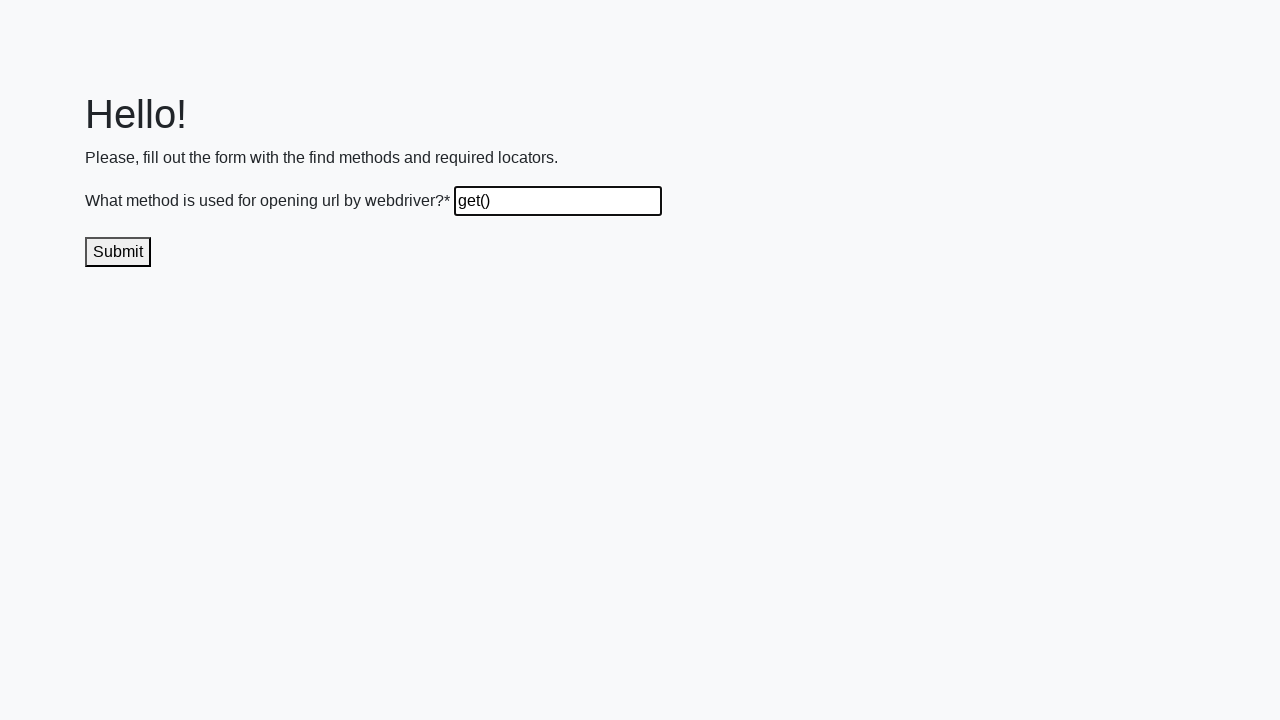

Clicked submit button to verify solution at (118, 252) on .submit-submission
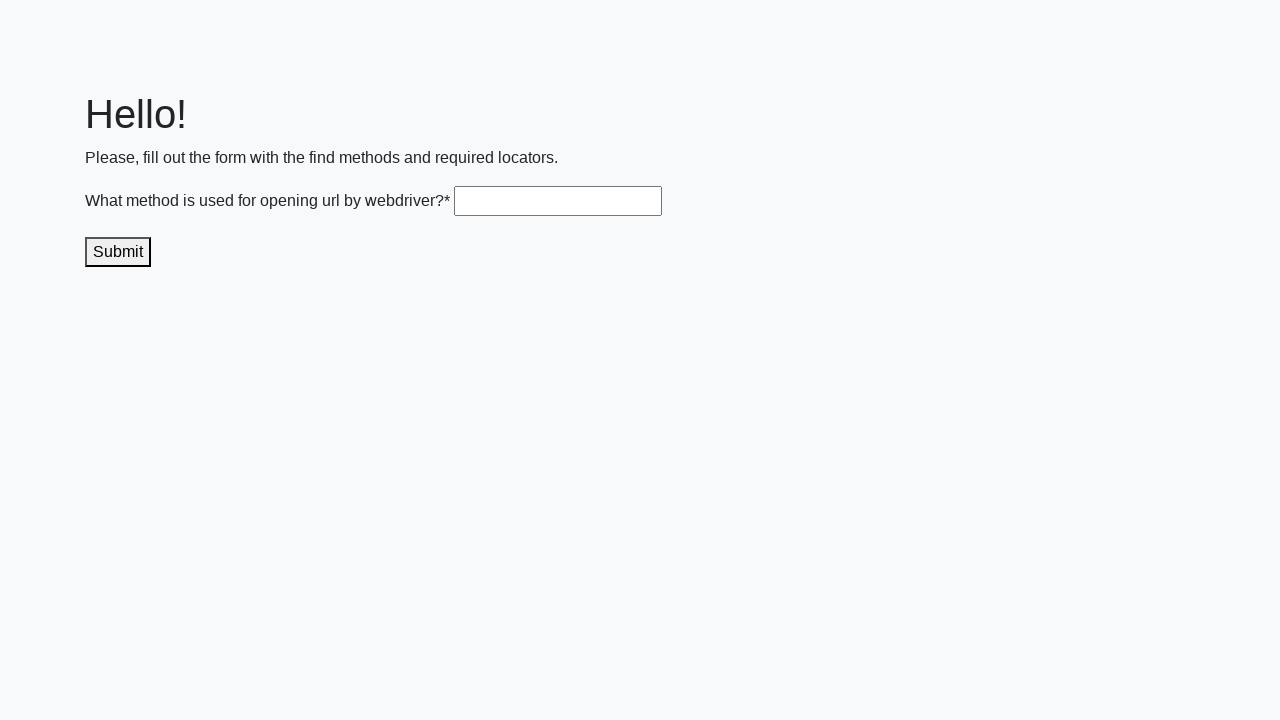

Waited 1 second to see the result
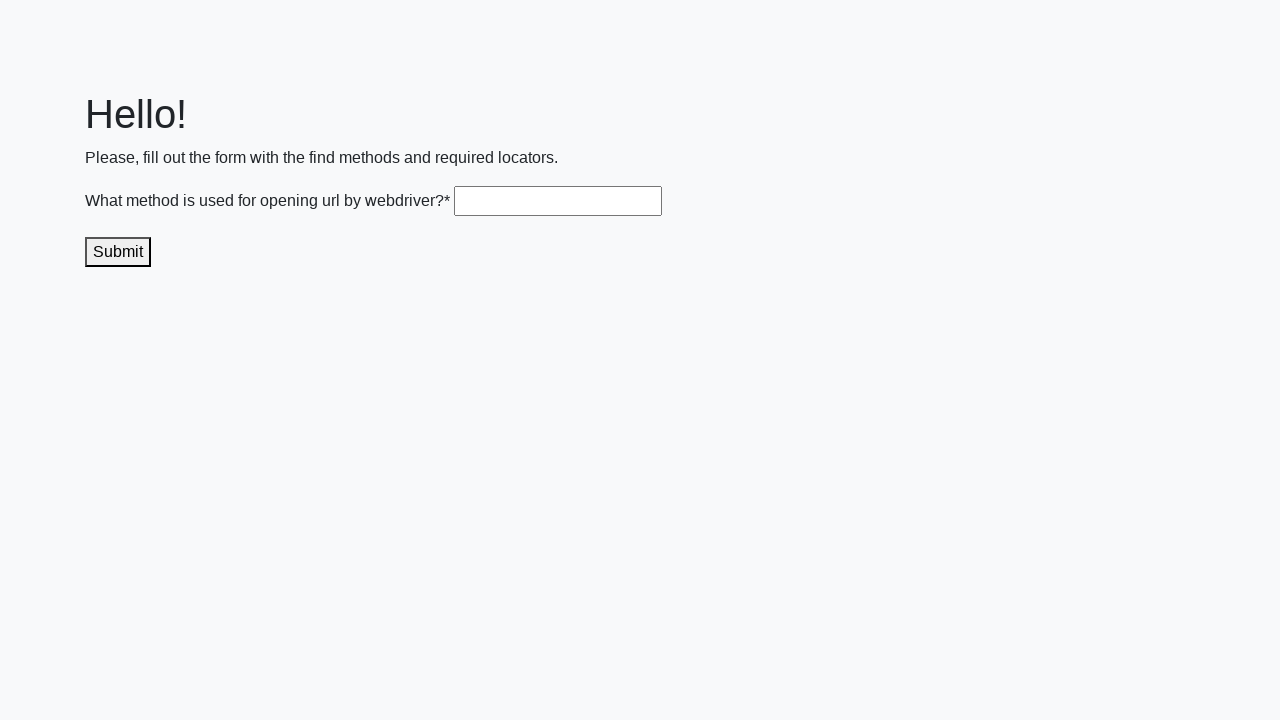

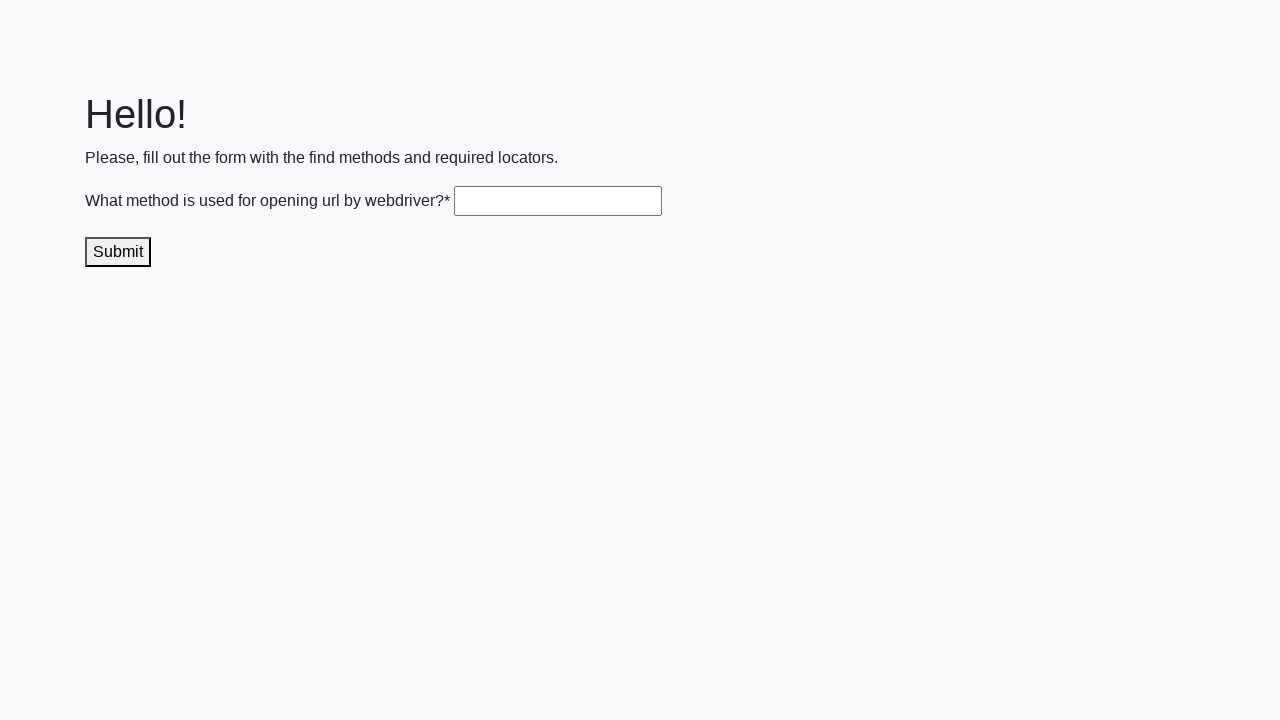